Tests the Draft.js rich text editor by clicking on the contenteditable area, typing text, using arrow keys to reposition cursor, and inserting additional characters.

Starting URL: https://draftjs.org/

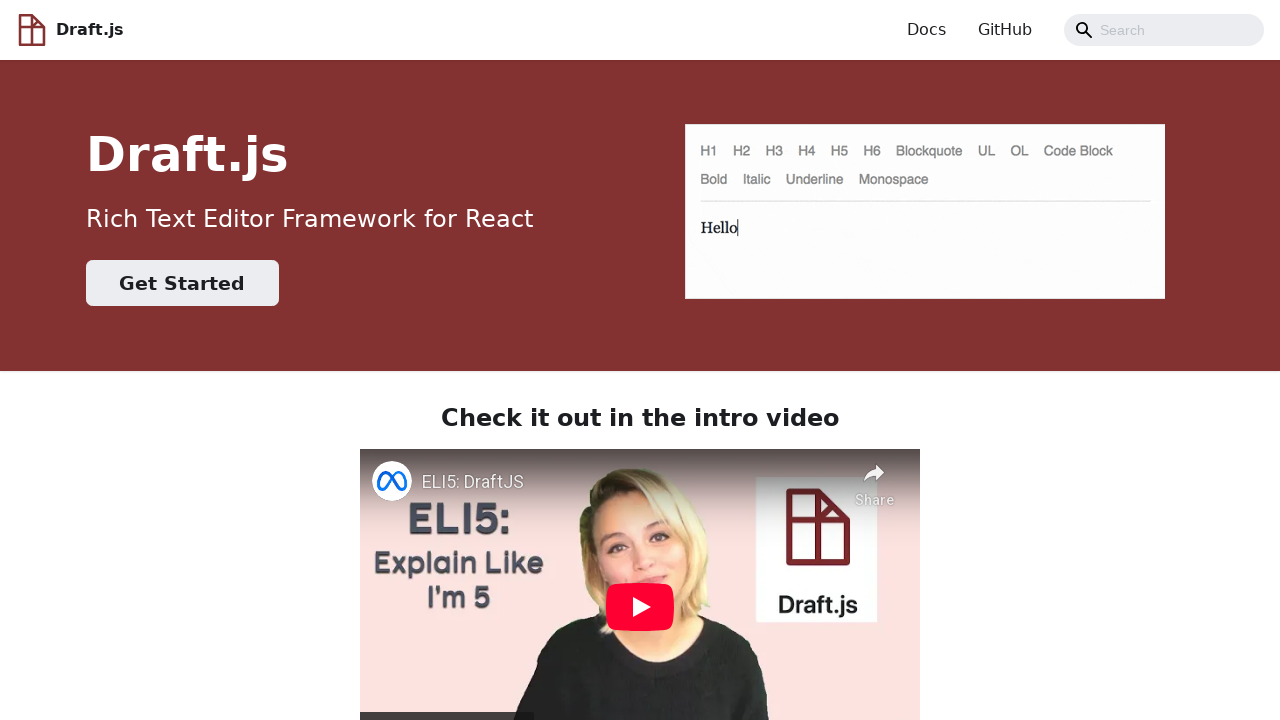

Set viewport size to 1100x400
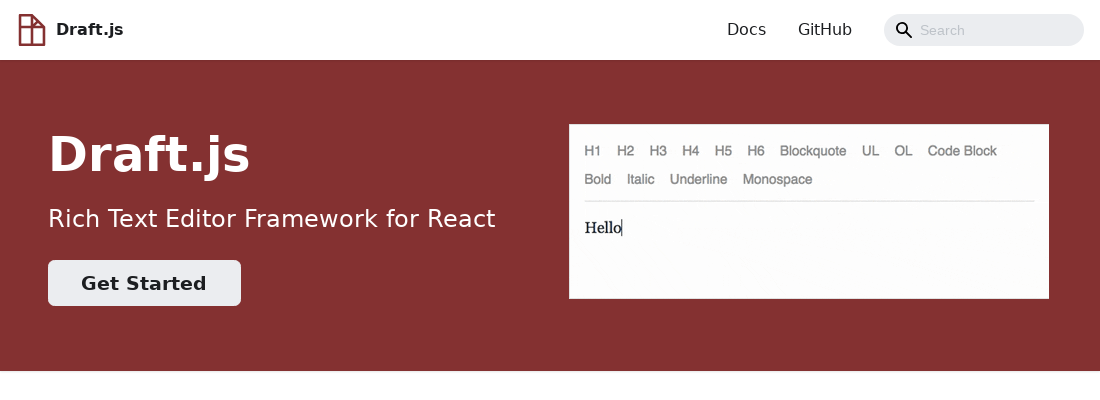

Clicked on the contenteditable area at (550, 200) on [contentEditable='true']
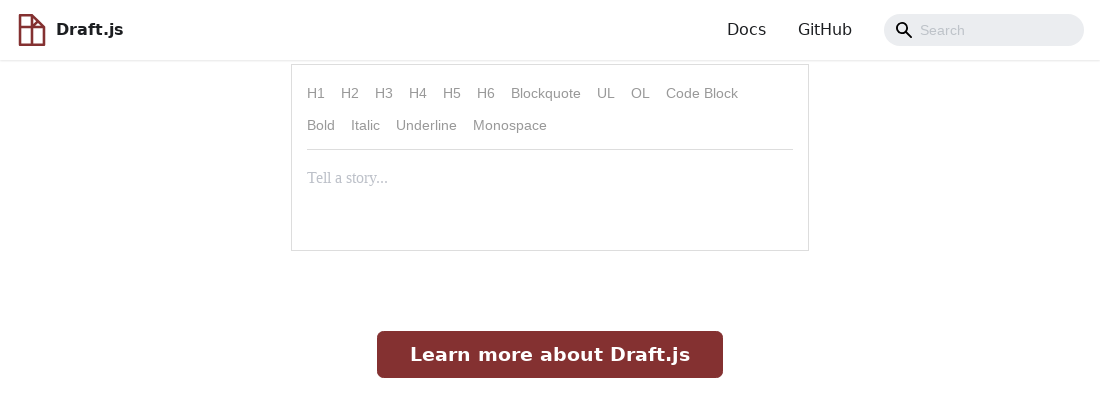

Typed initial text 'la-la-la' into contenteditable area on [contentEditable='true']
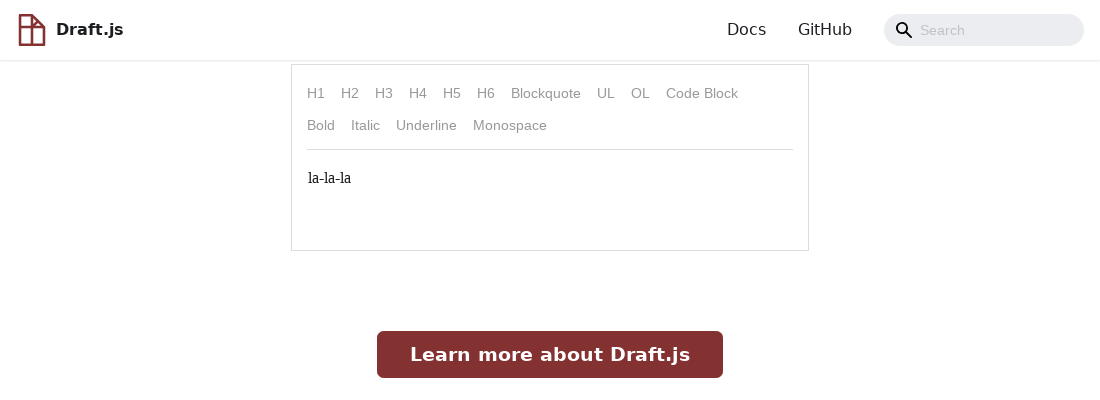

Pressed ArrowLeft to move cursor left (1st time) on [contentEditable='true']
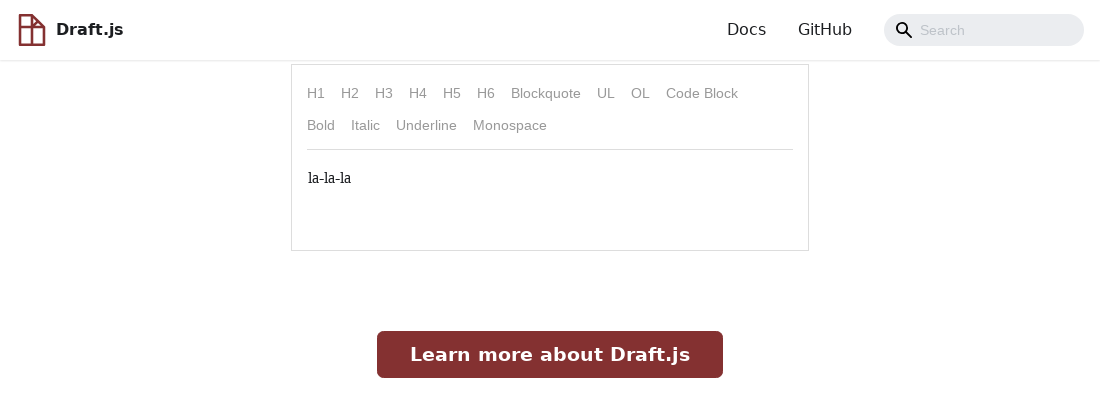

Pressed ArrowLeft to move cursor left (2nd time) on [contentEditable='true']
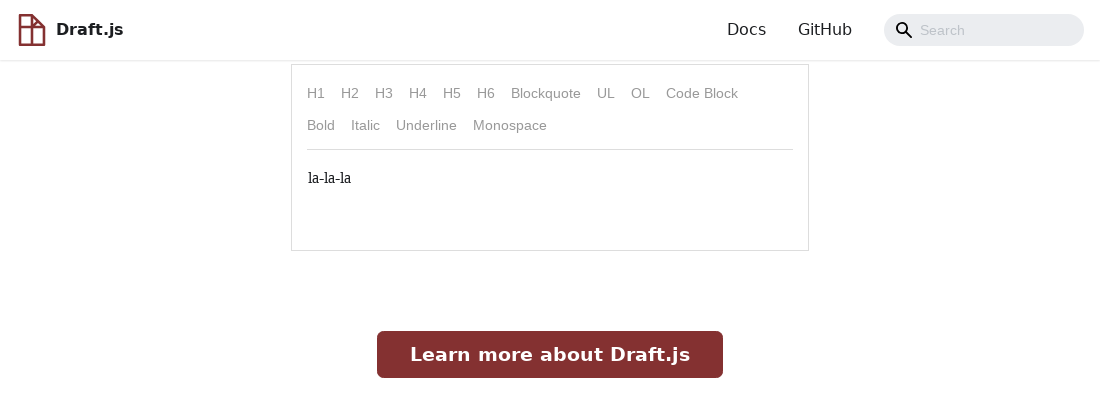

Pressed ArrowLeft to move cursor left (3rd time) on [contentEditable='true']
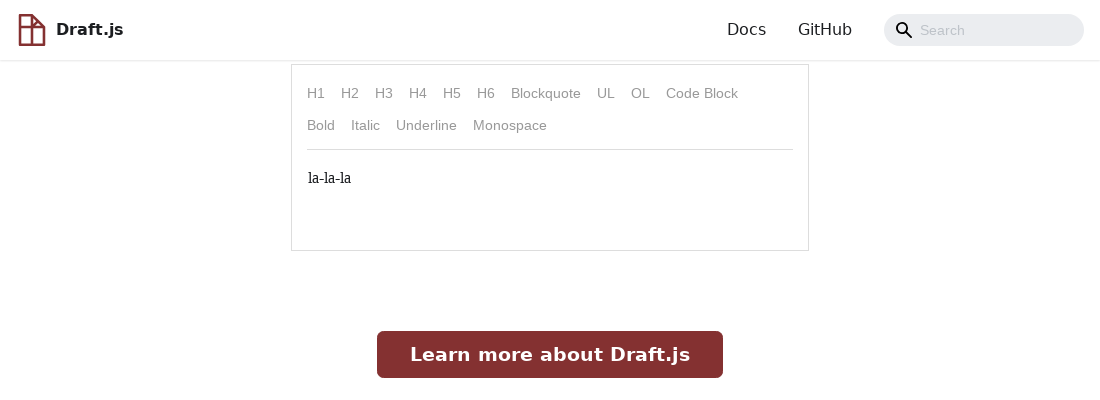

Typed '-lo' at the repositioned cursor position on [contentEditable='true']
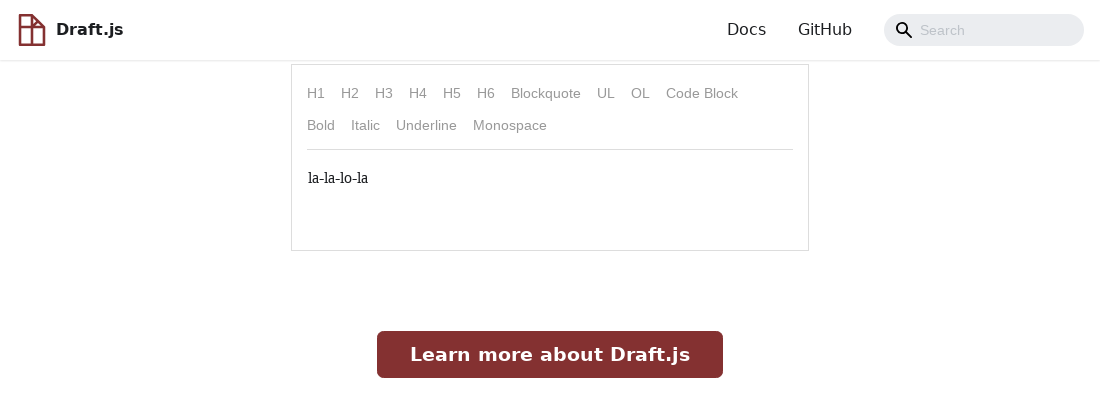

Verified that contenteditable area contains 'la-la-lo-la'
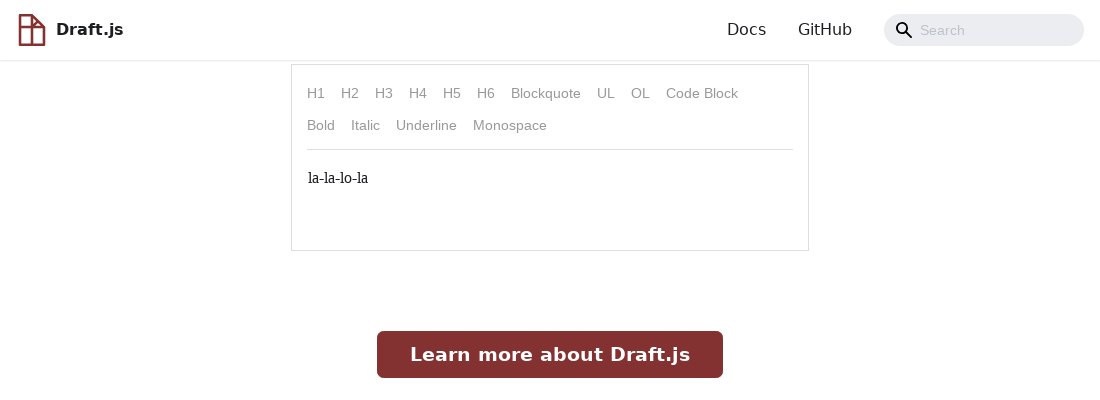

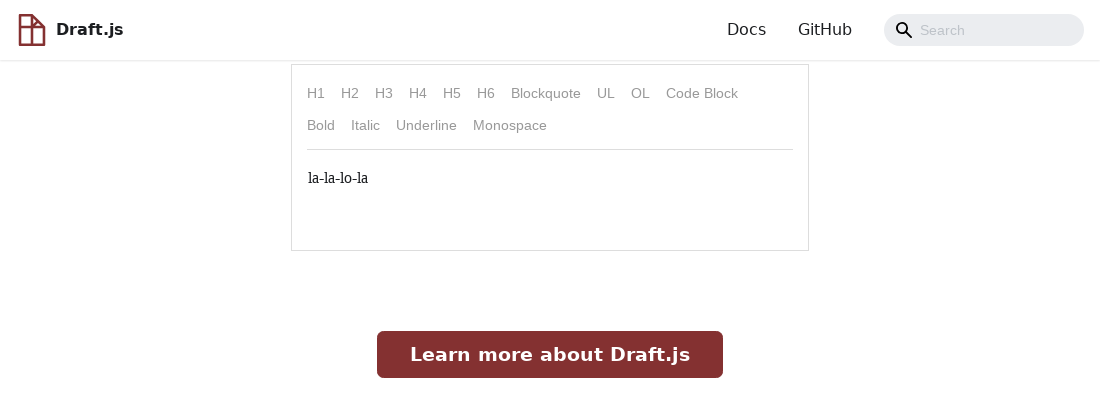